Navigates to a leadership management page and clicks on the page body element

Starting URL: https://authoraditiagarwal.com/leadershipmanagement

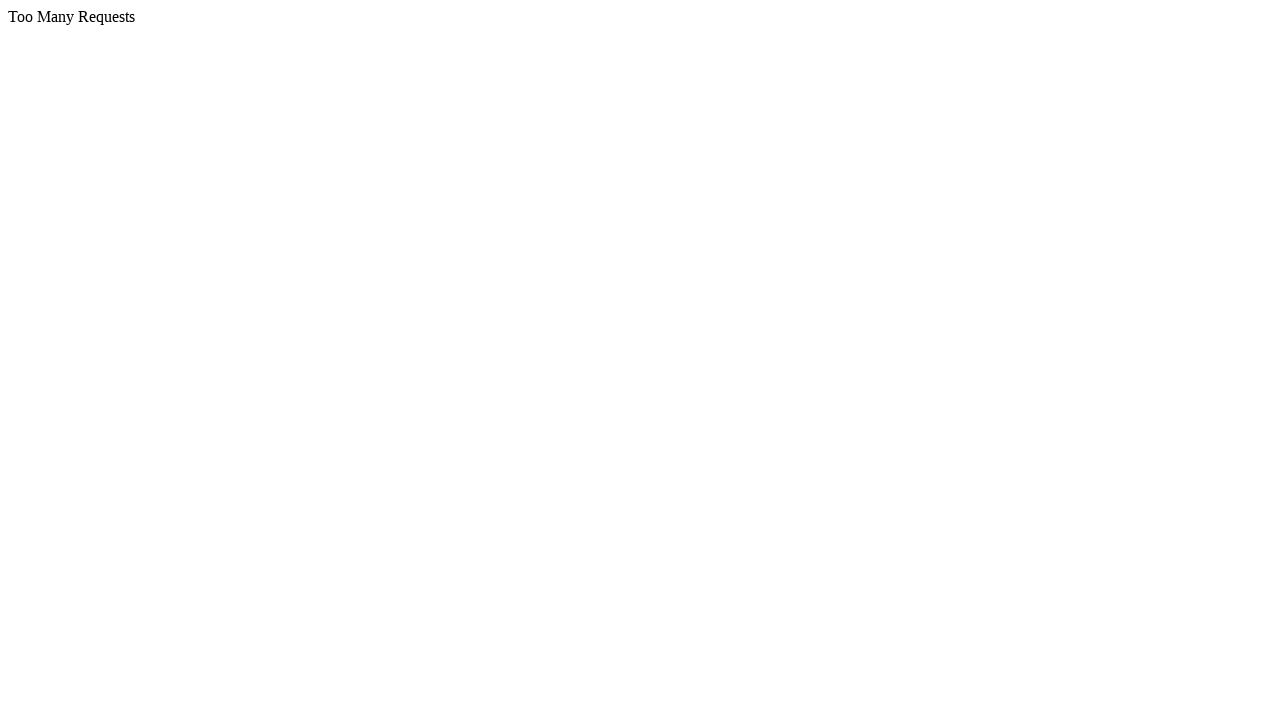

Navigated to leadership management page
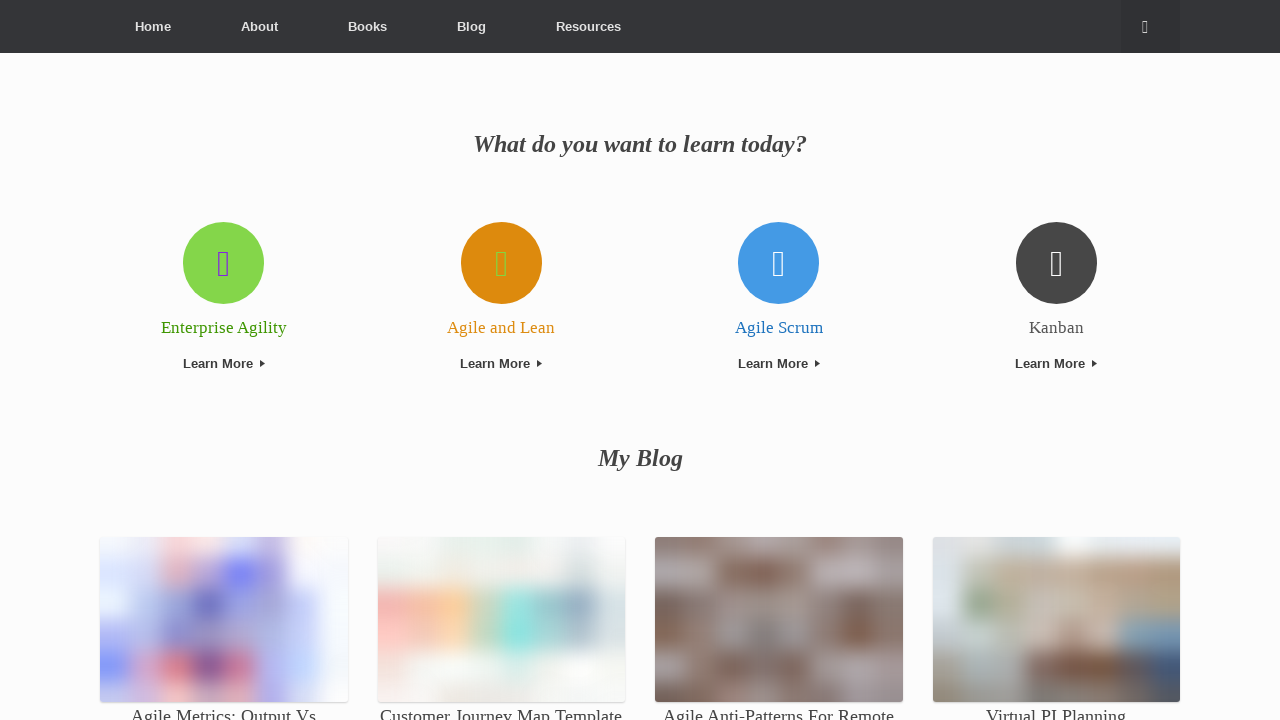

Clicked on page body element at (640, 360) on body
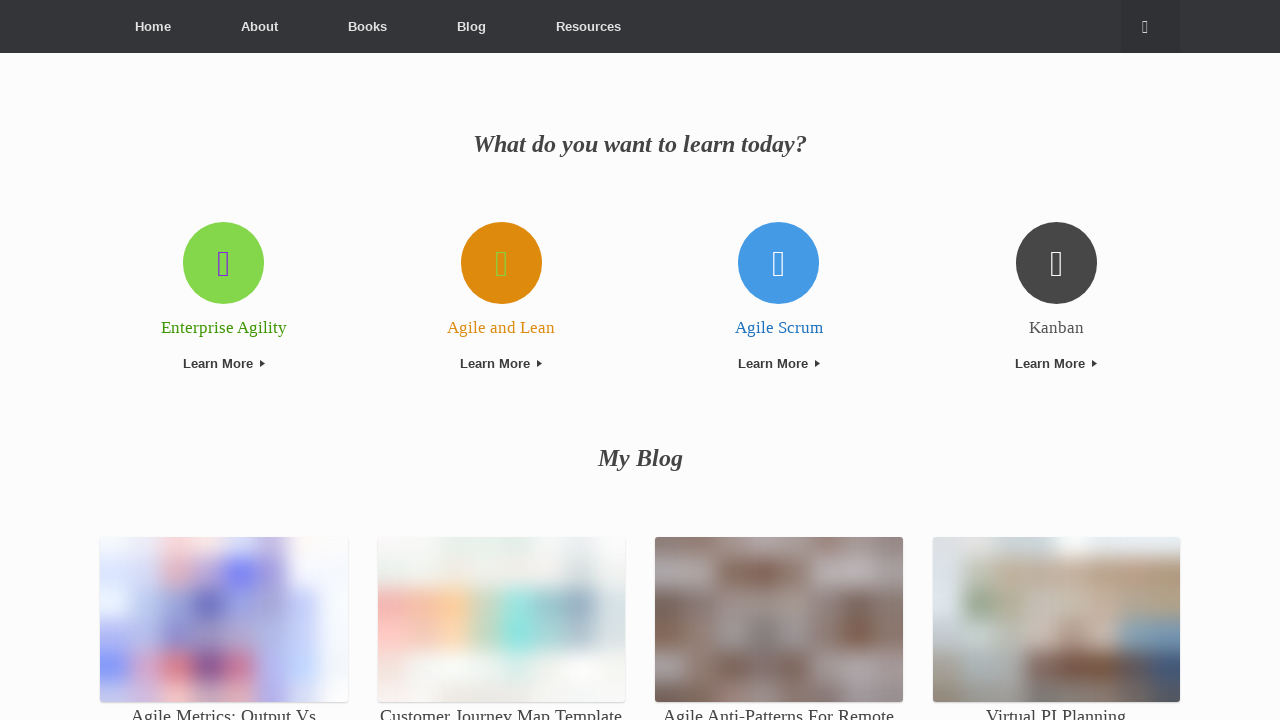

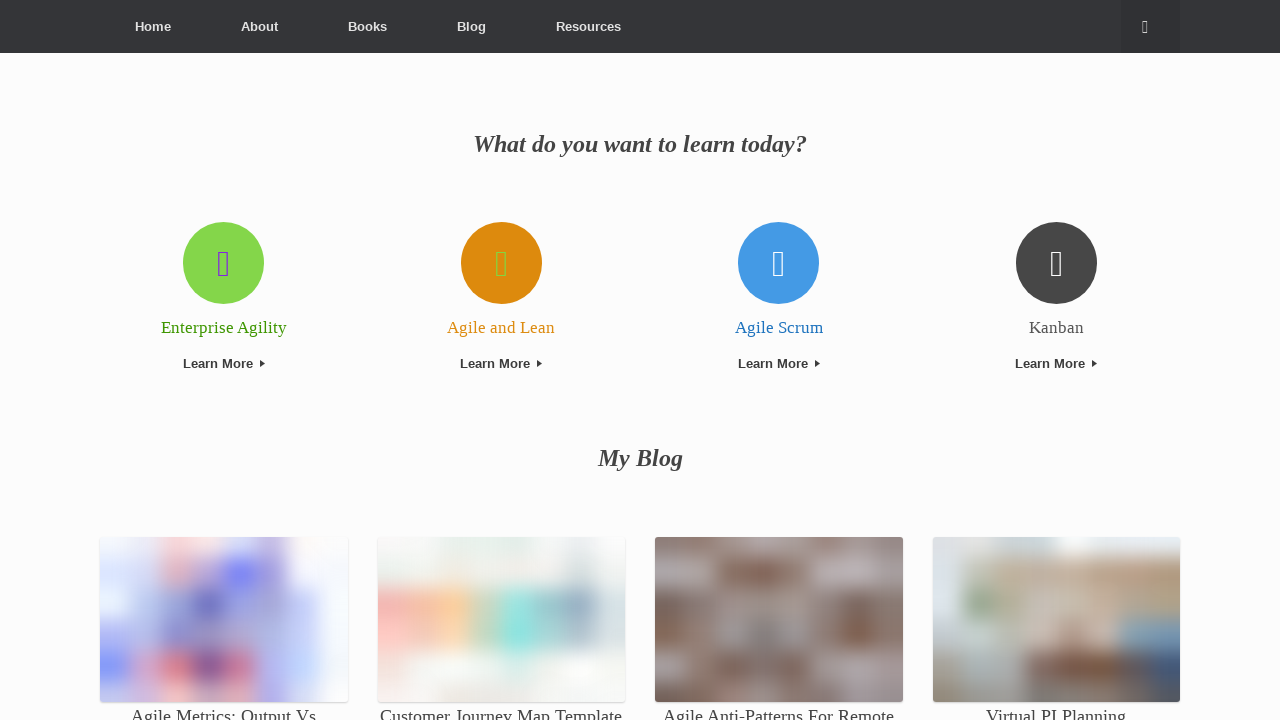